Tests registration form submission on the first version of the page by filling all required fields

Starting URL: http://suninjuly.github.io/registration1.html

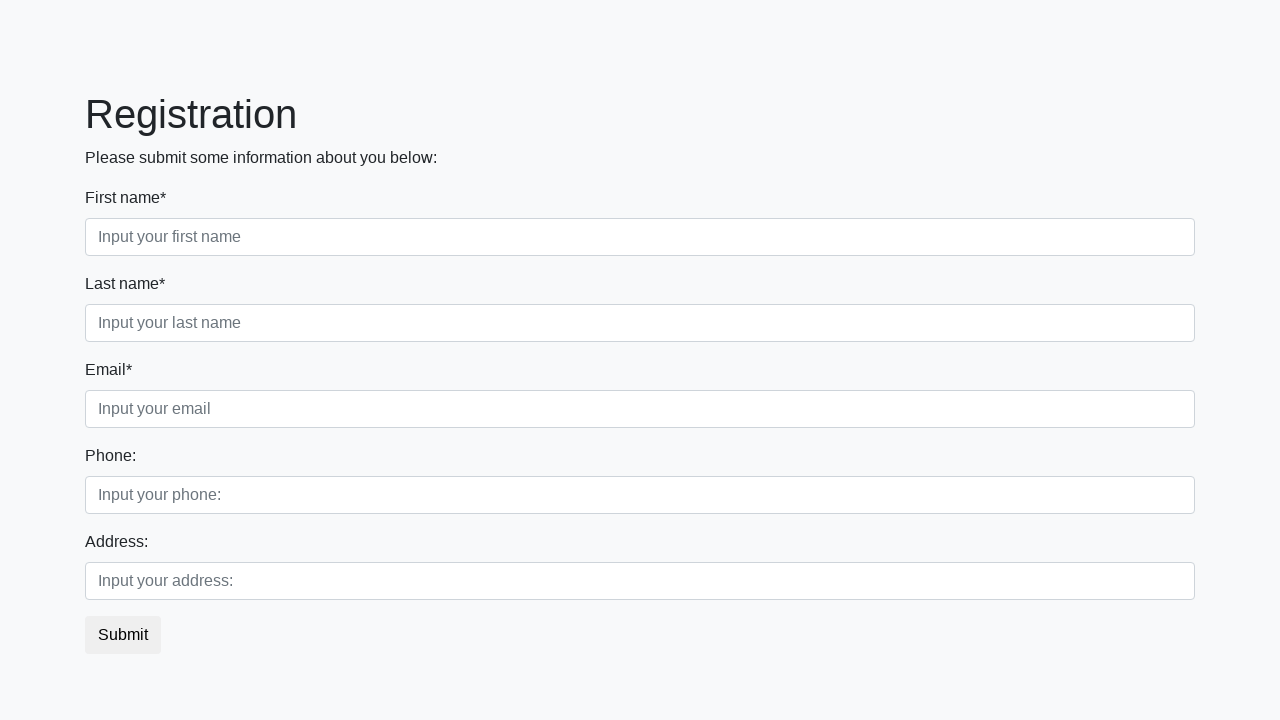

Filled first name field with 'John' on div.first_block div.first_class input
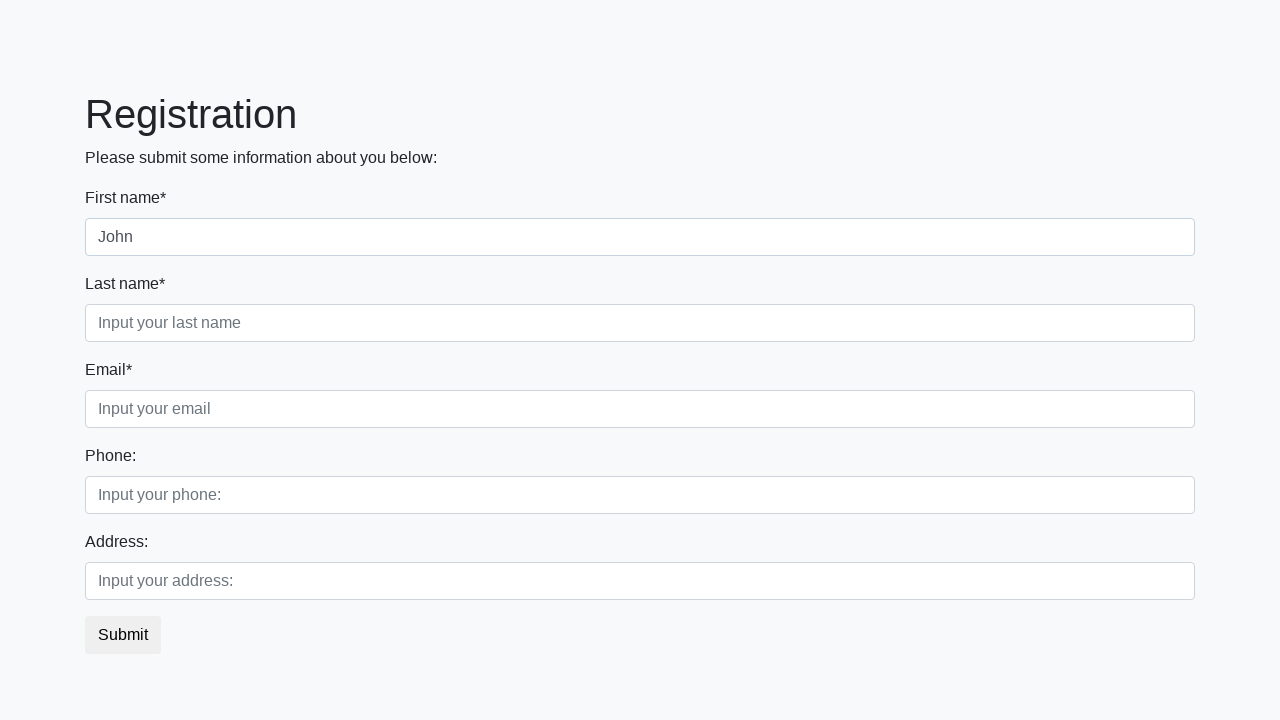

Filled last name field with 'Smith' on div.first_block div.second_class input
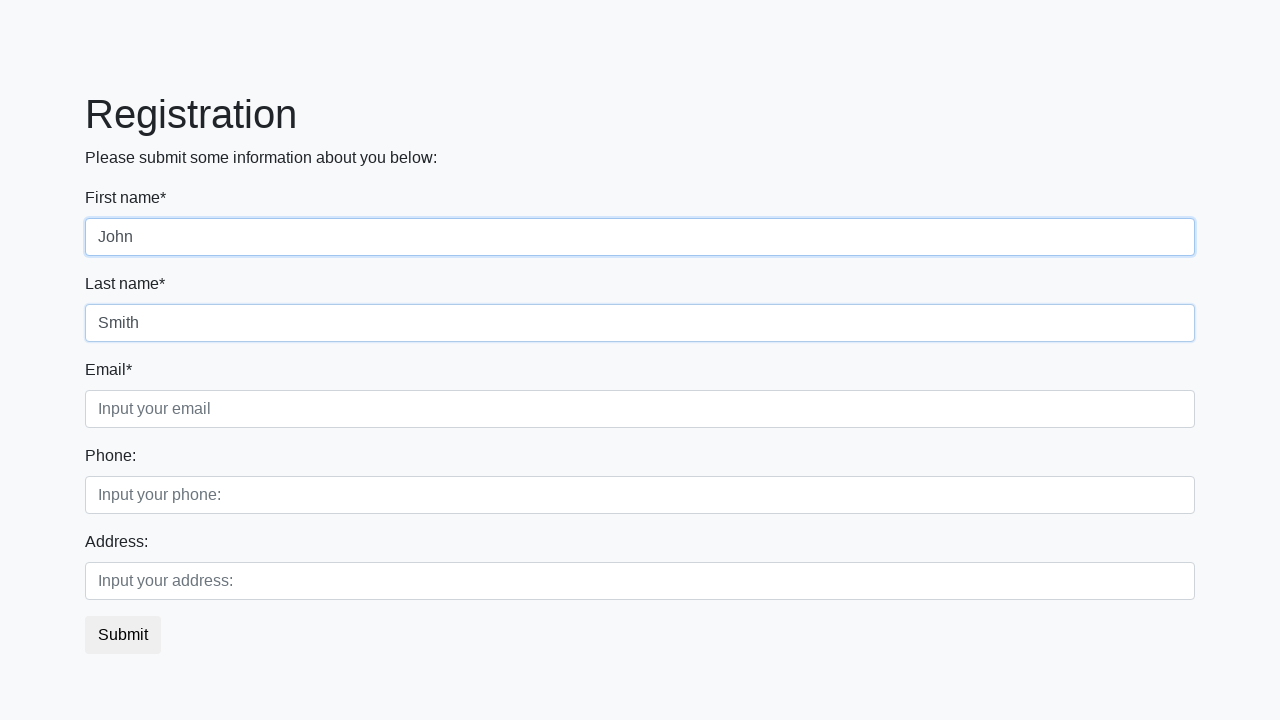

Filled email field with 'john.smith@example.com' on div.first_block div.third_class input
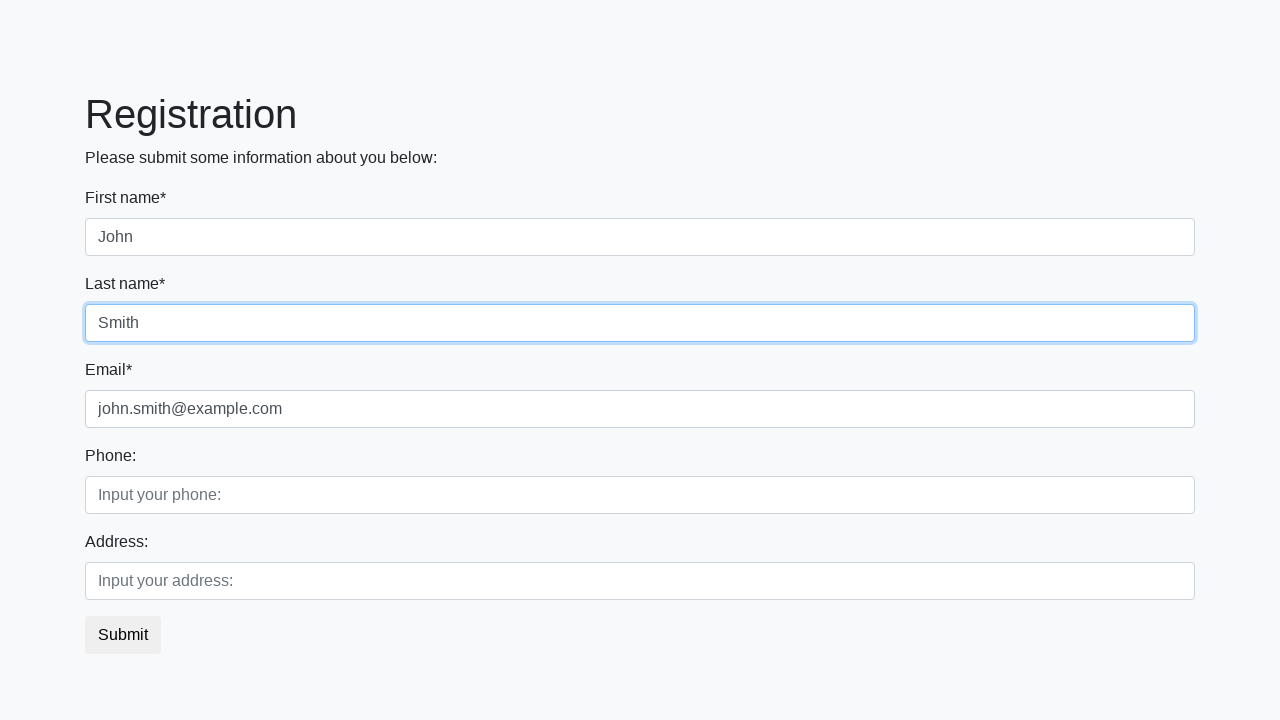

Filled phone number field with '+1(555)123-4567' on div.second_block div.first_class input
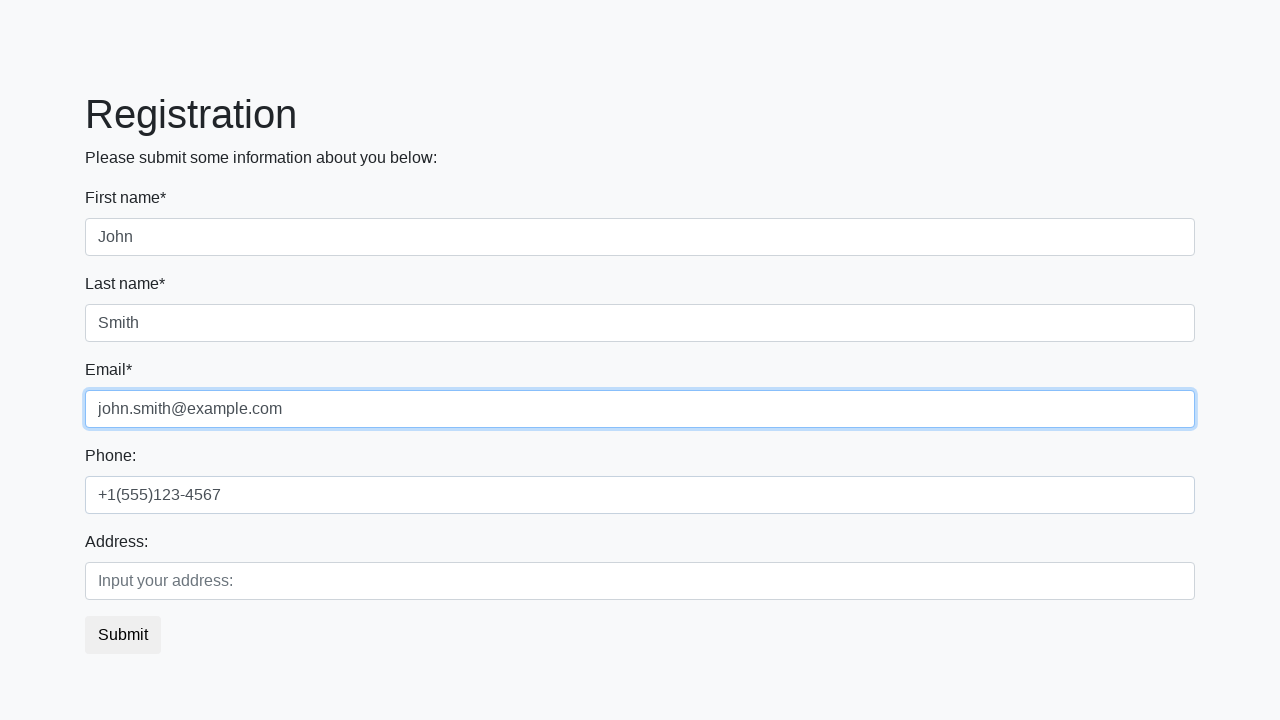

Filled address field with '123 Main Street' on div.second_block div.second_class input
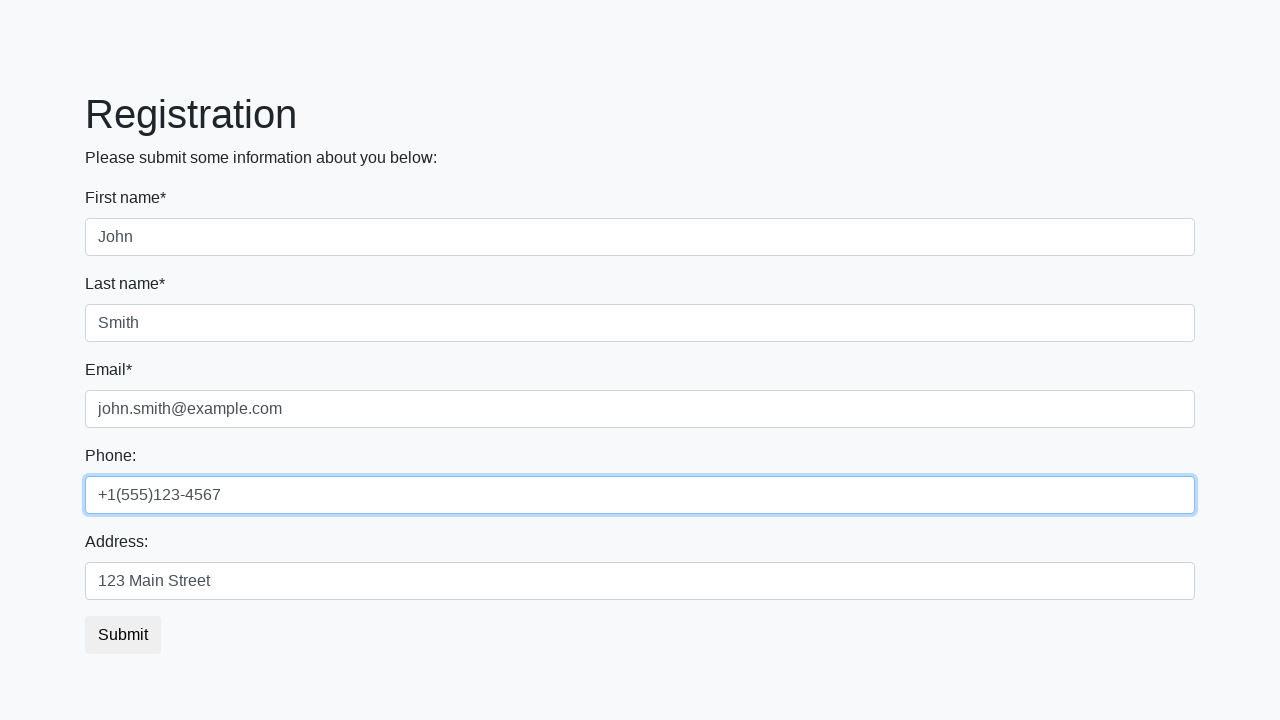

Clicked submit button to submit registration form at (123, 635) on button.btn
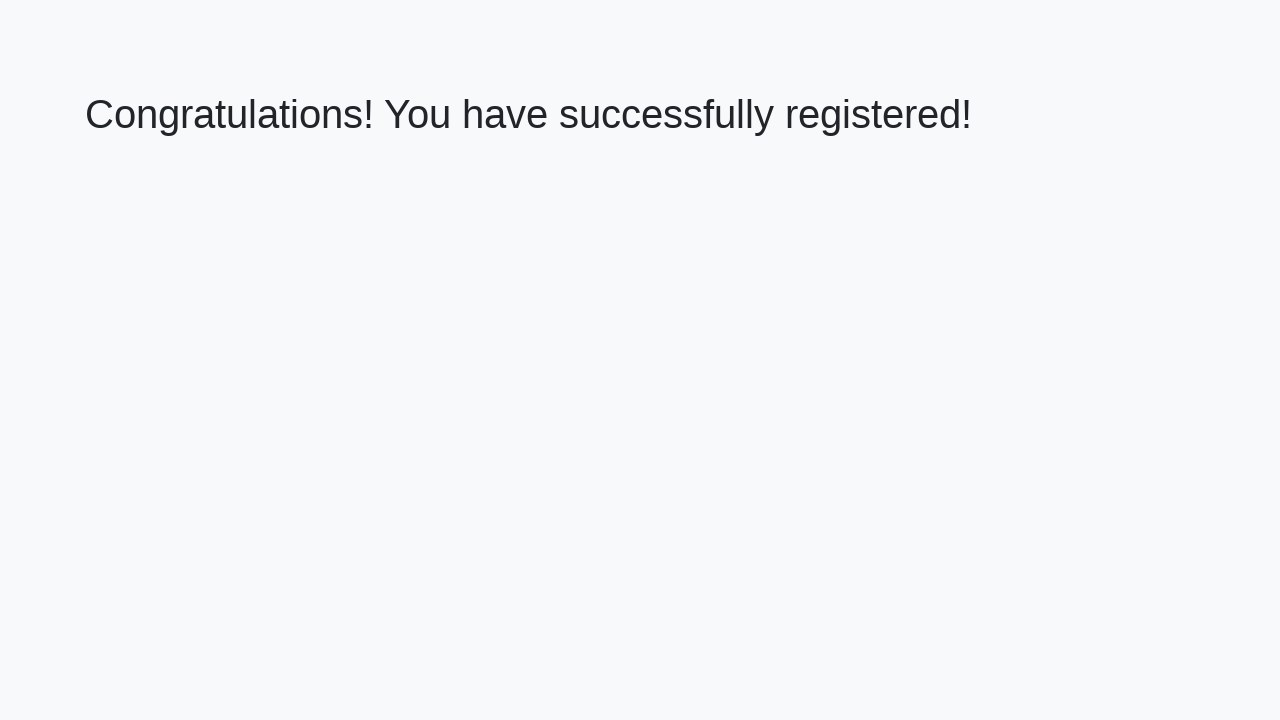

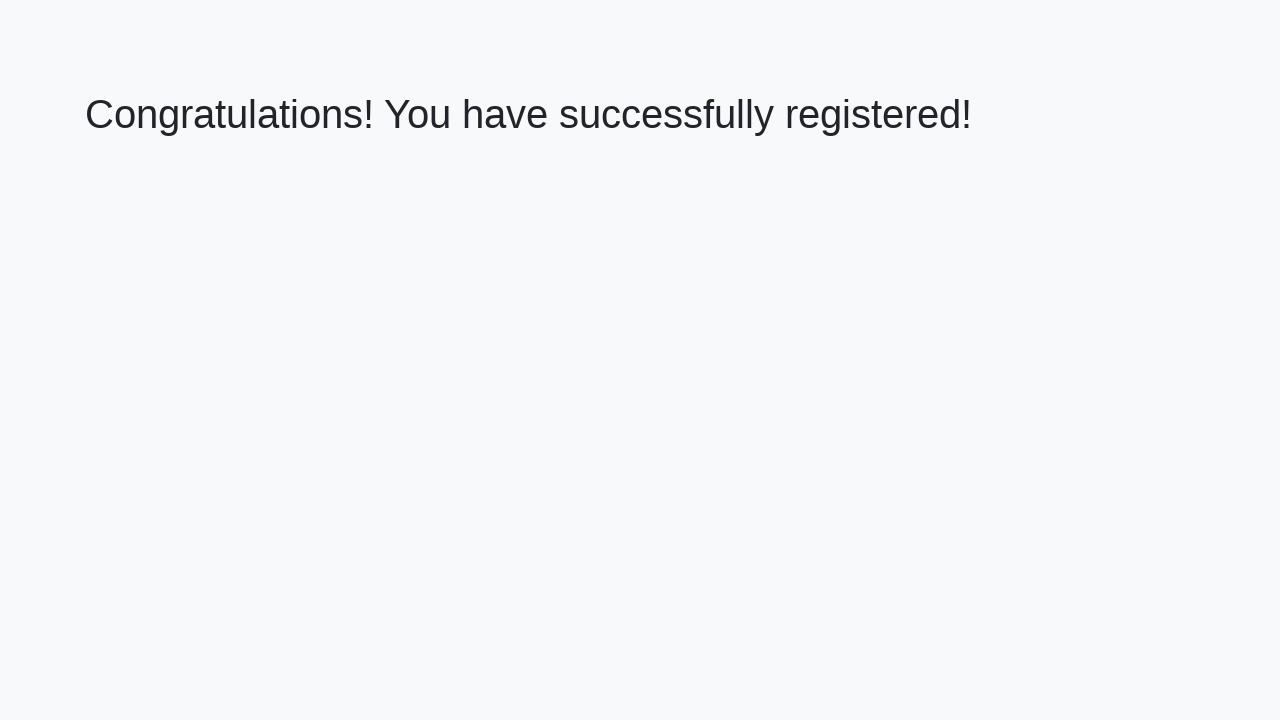